Tests prompt alert functionality by clicking a button to trigger a prompt, entering text into the alert, and accepting it

Starting URL: https://selenium08.blogspot.com/2019/07/alert-test.html

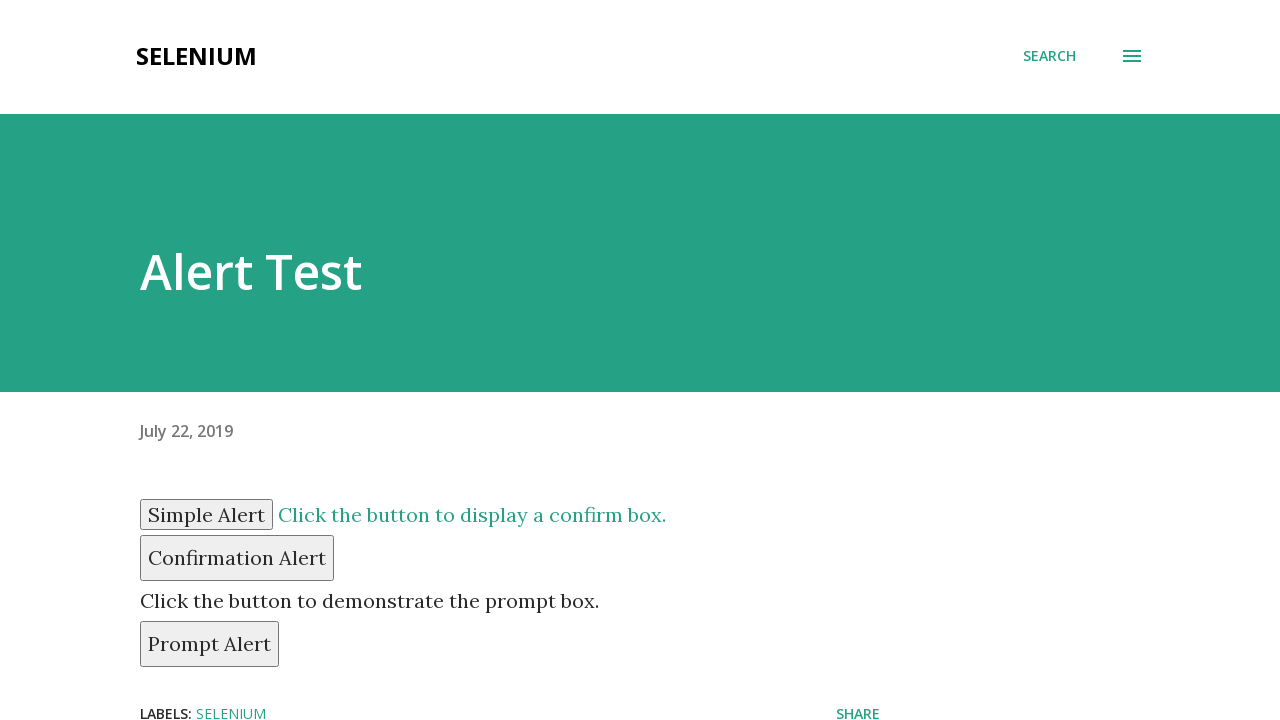

Navigated to alert test page
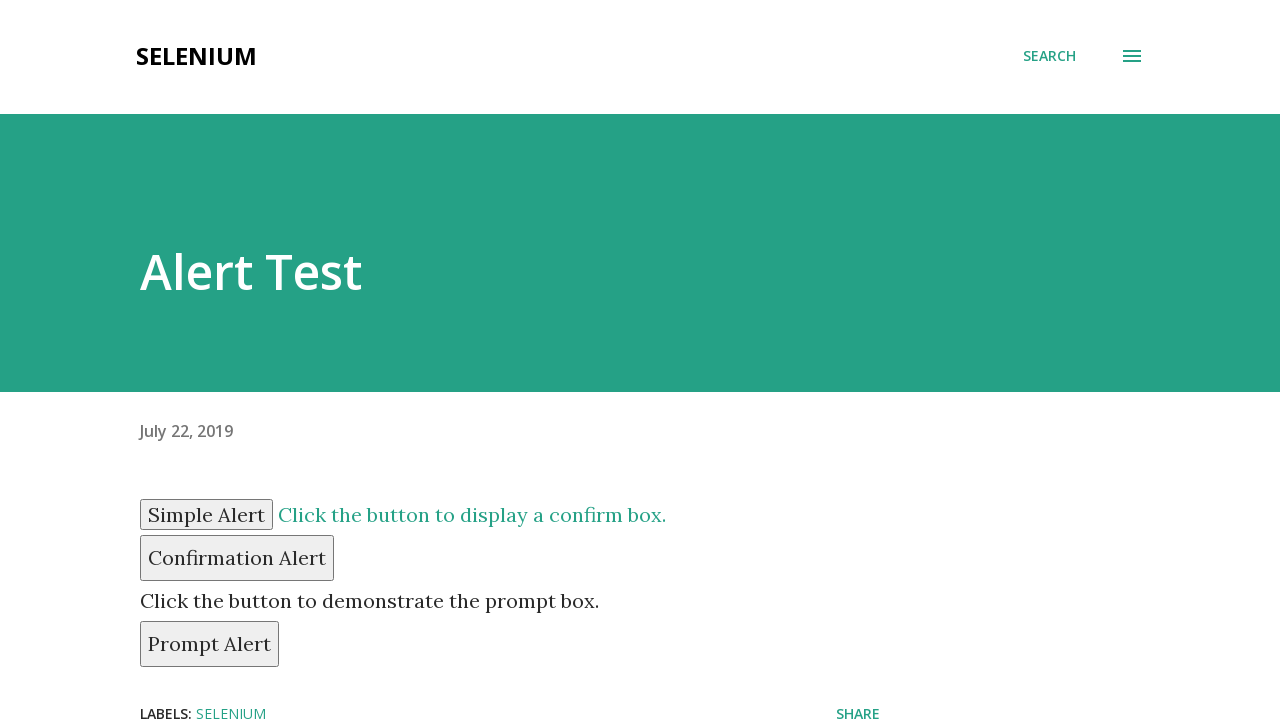

Clicked prompt button to trigger alert at (210, 644) on #prompt
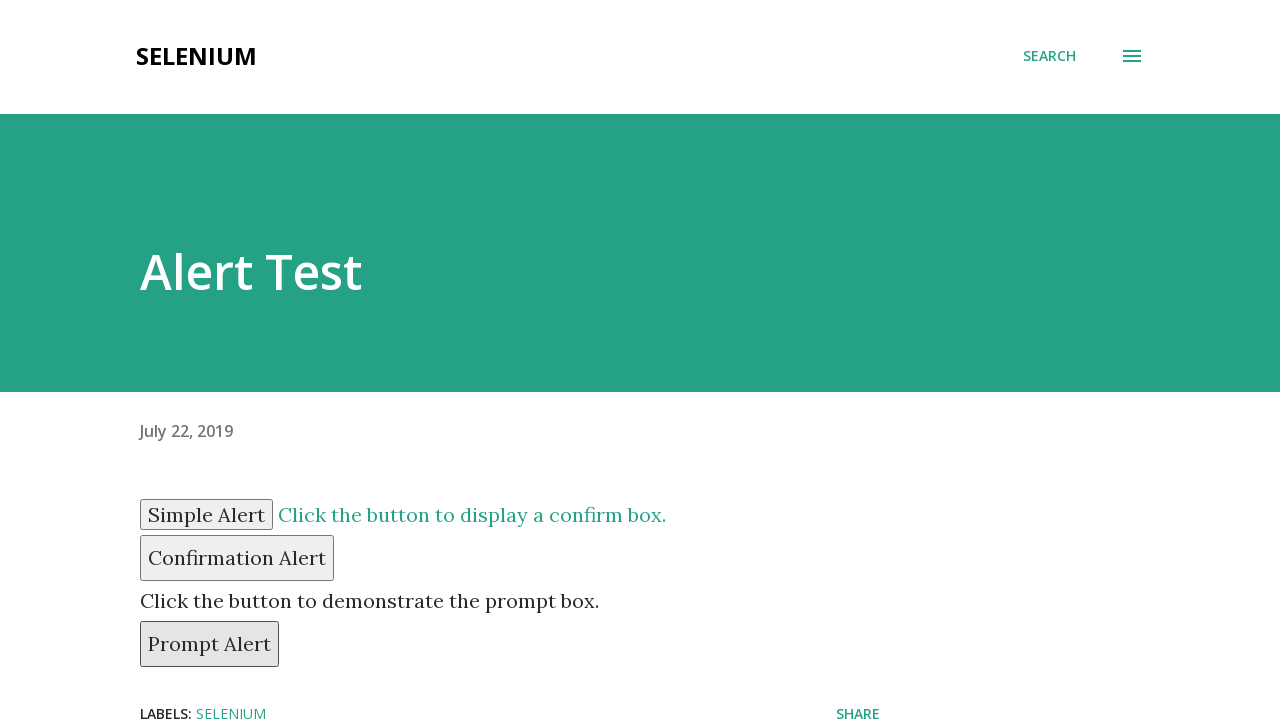

Set up dialog handler to accept prompt with text 'Sourabha'
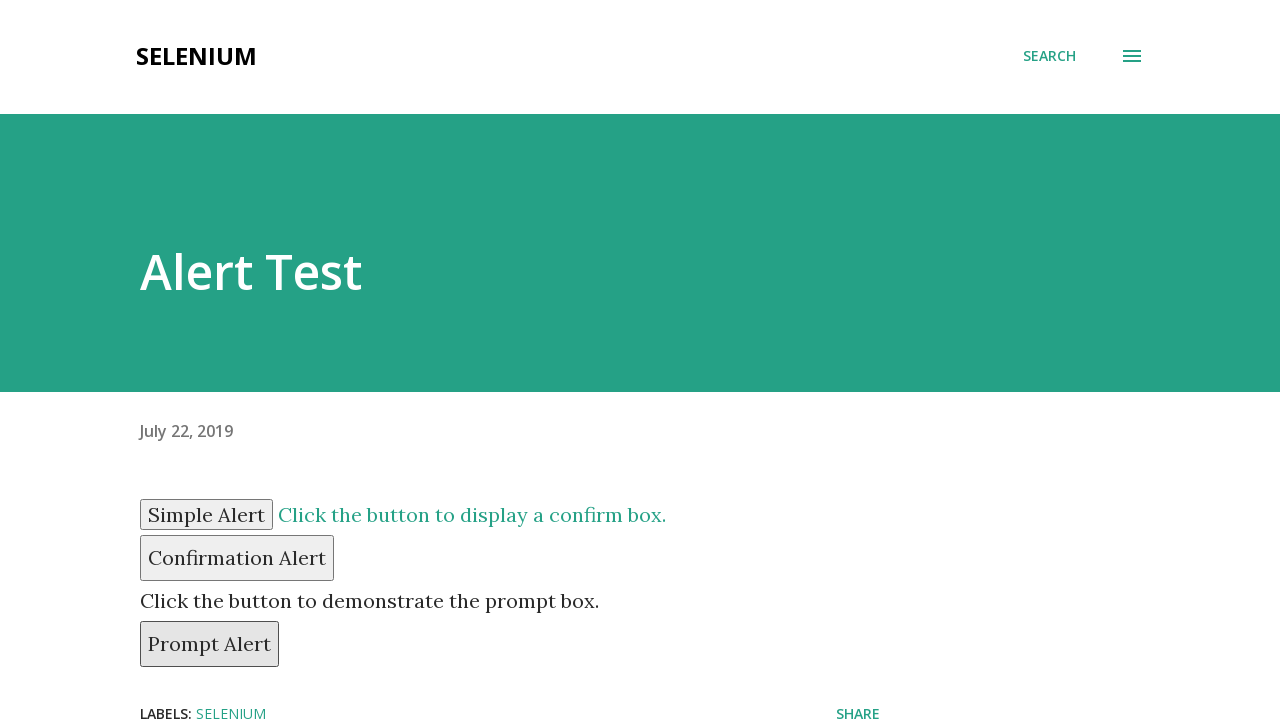

Waited for alert to be processed
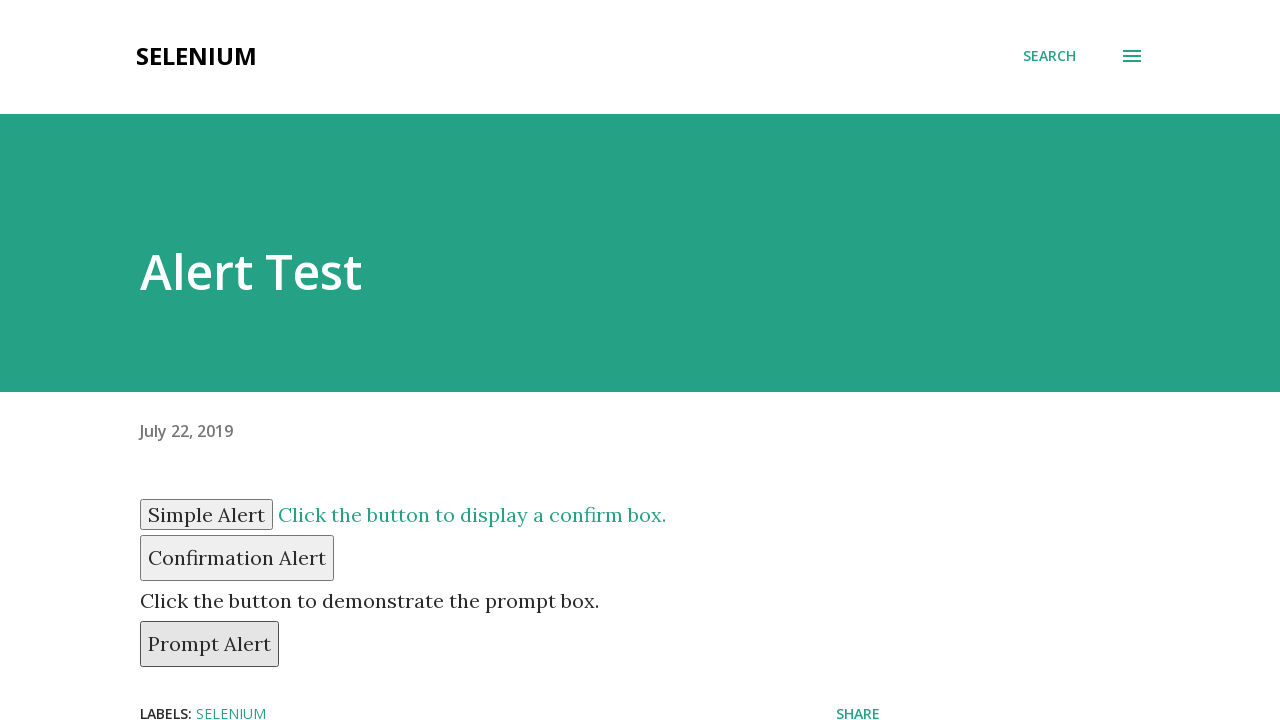

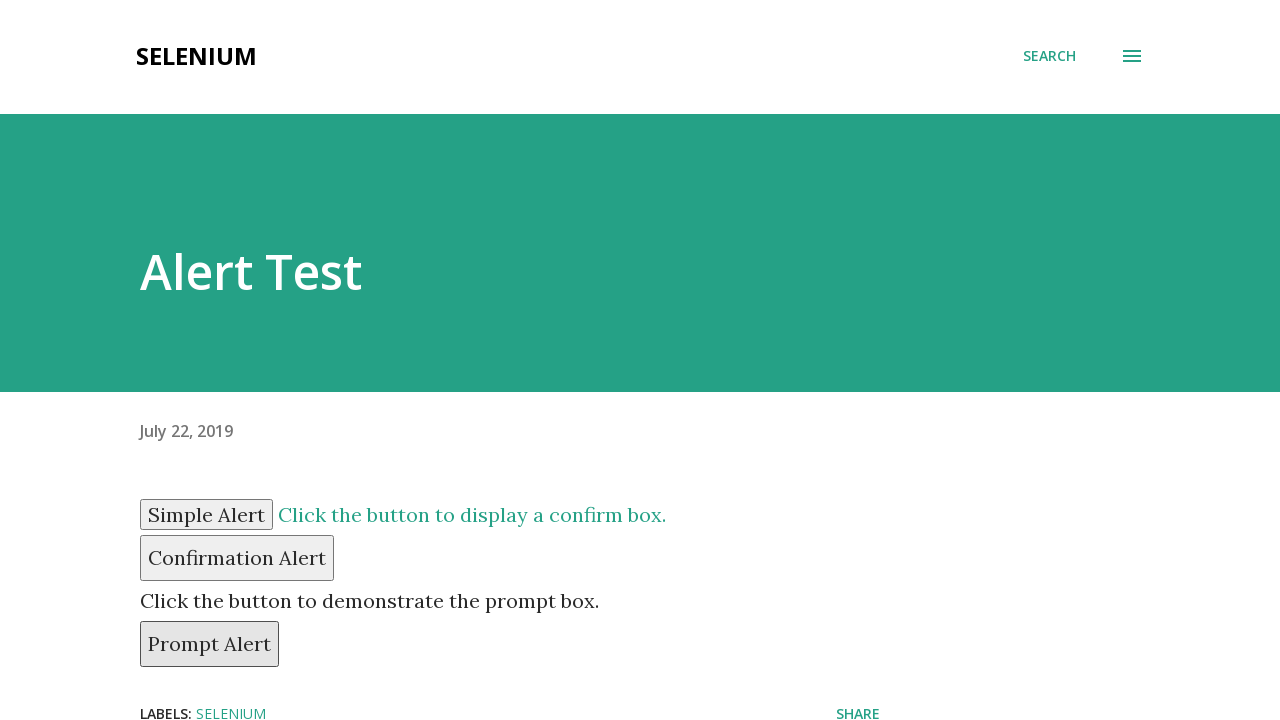